Tests A/B Testing page navigation by clicking the A/B Testing link from the homepage and verifying the page title and description text are displayed correctly.

Starting URL: http://the-internet.herokuapp.com/

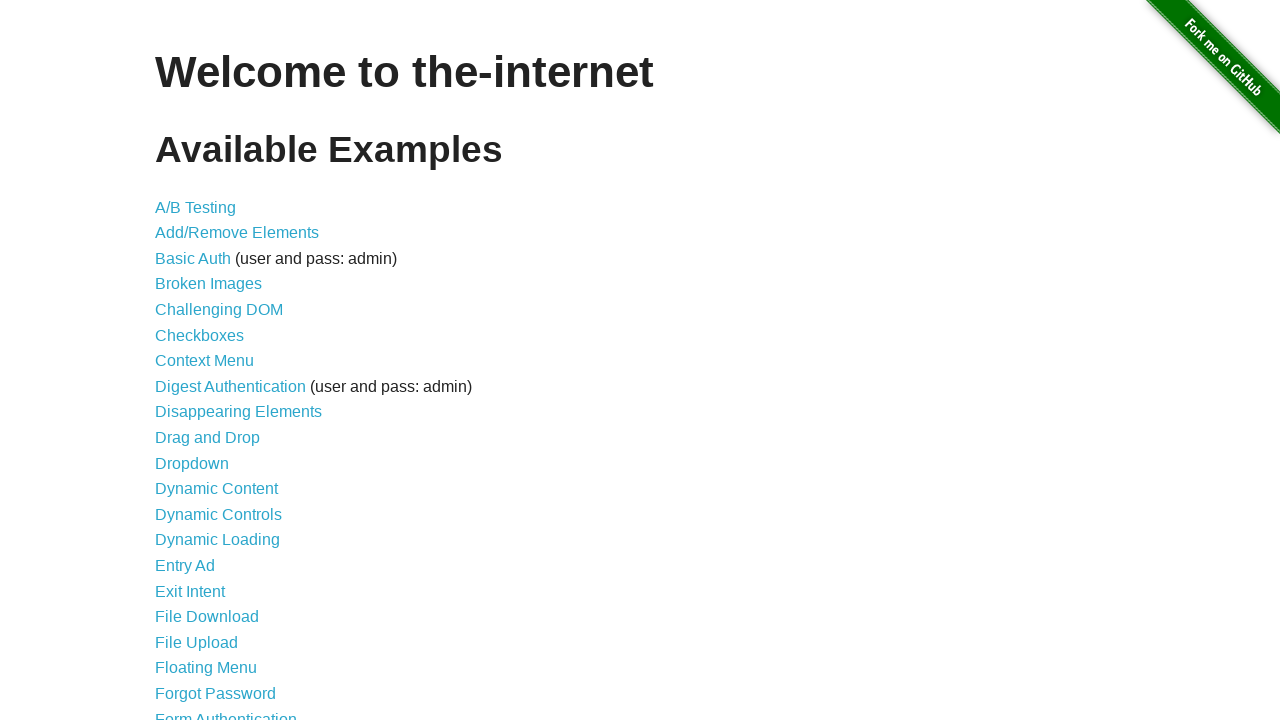

Clicked the A/B Testing link from homepage at (196, 207) on text=A/B Testing
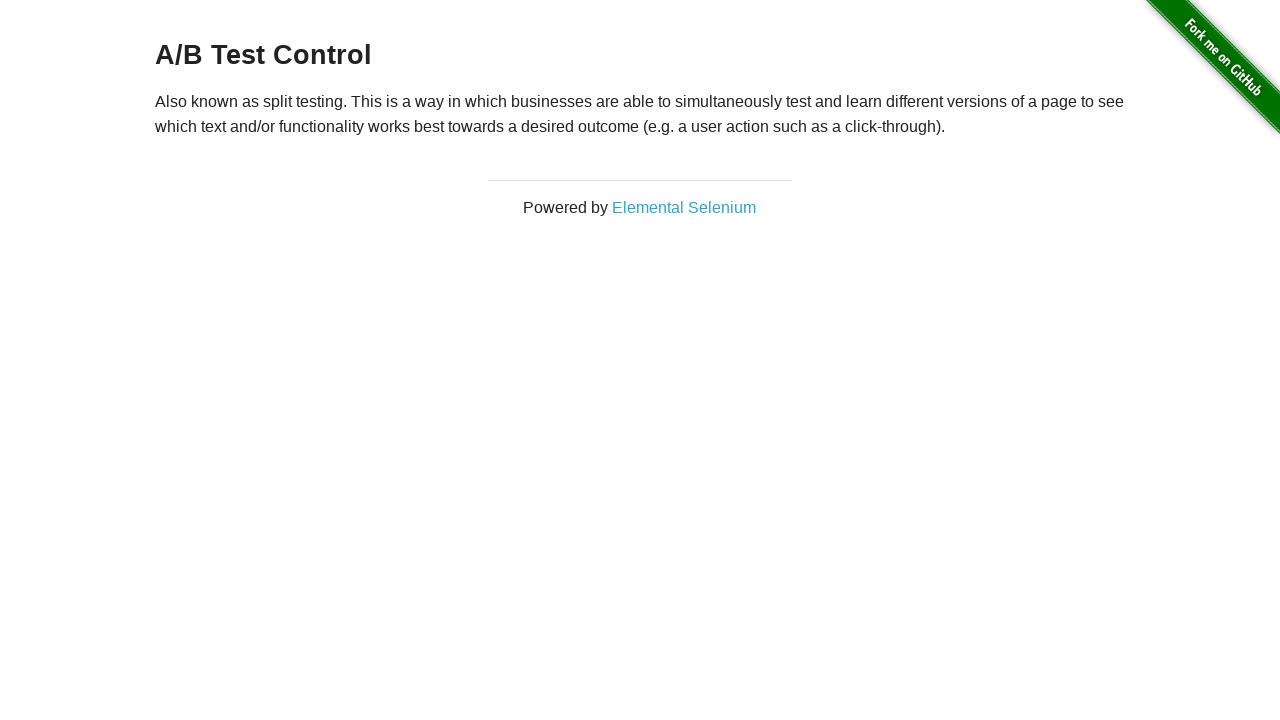

A/B Testing page title (h3) loaded
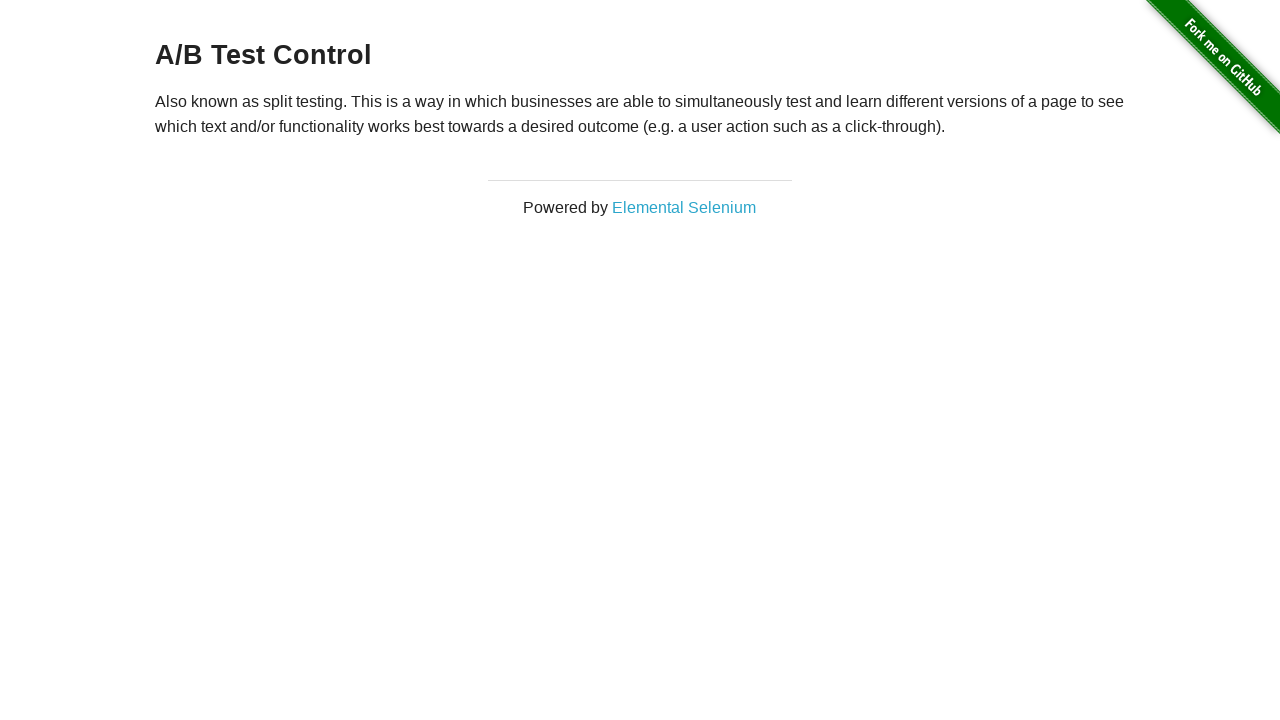

A/B Testing page description text (p) loaded
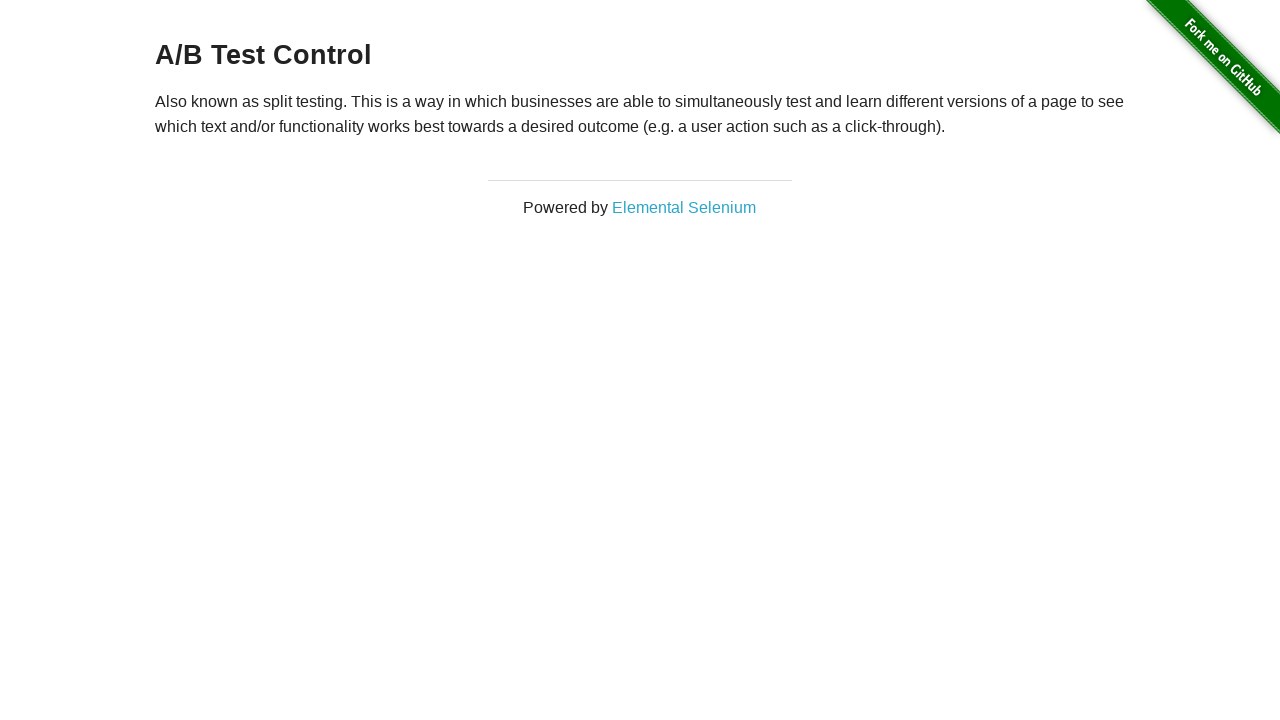

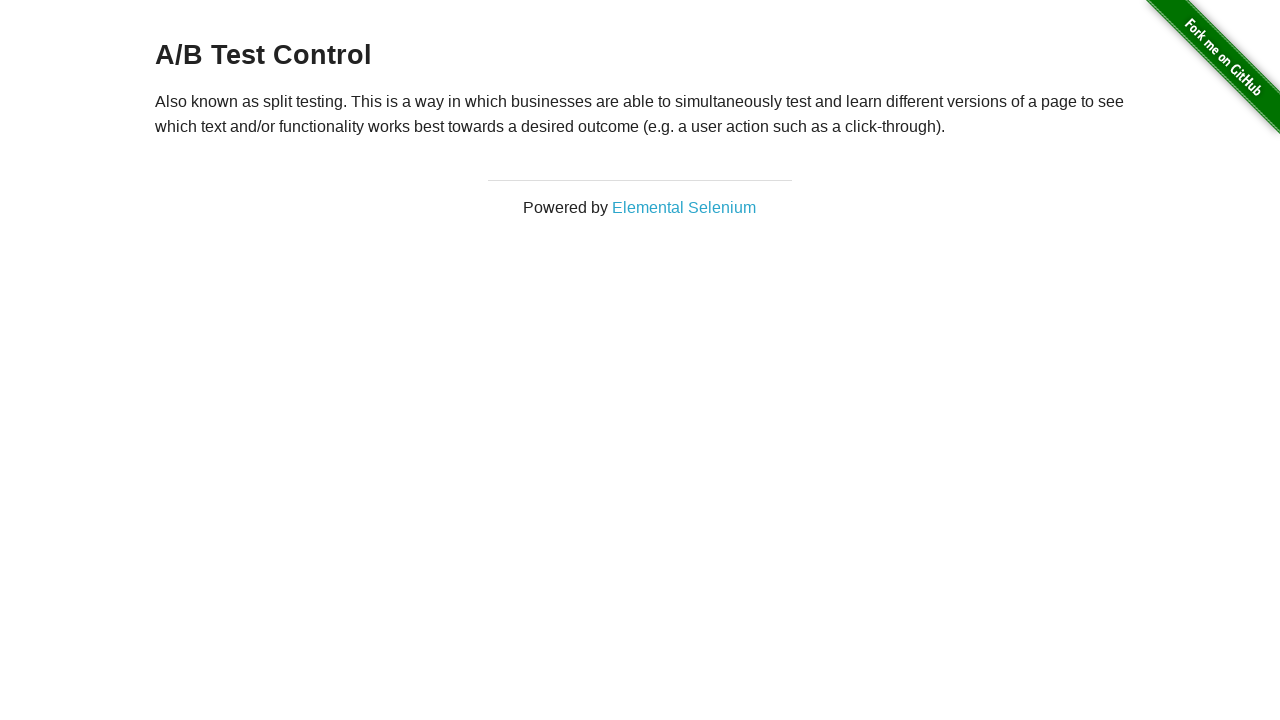